Tests a signup or contact form by filling in first name, last name, and email fields, then submitting the form

Starting URL: https://secure-retreat-92358.herokuapp.com

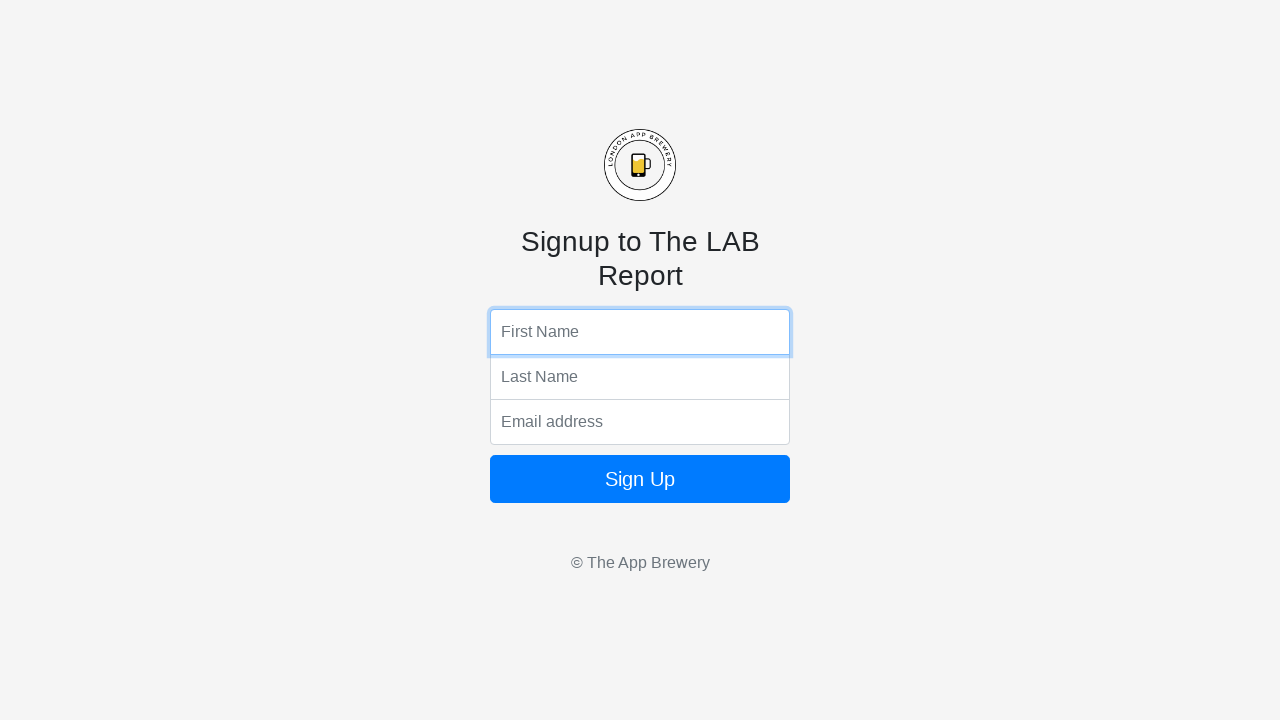

Filled first name field with 'Test' on input[name='fName']
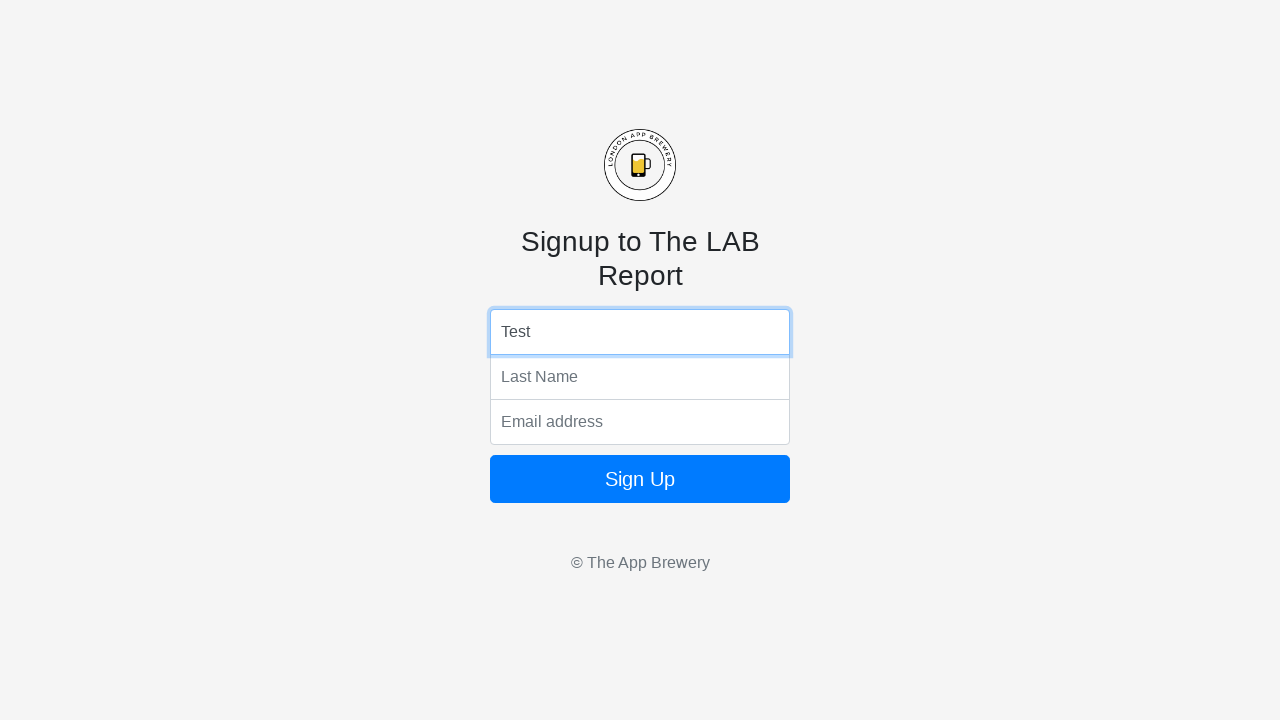

Filled last name field with 'Testington' on input[name='lName']
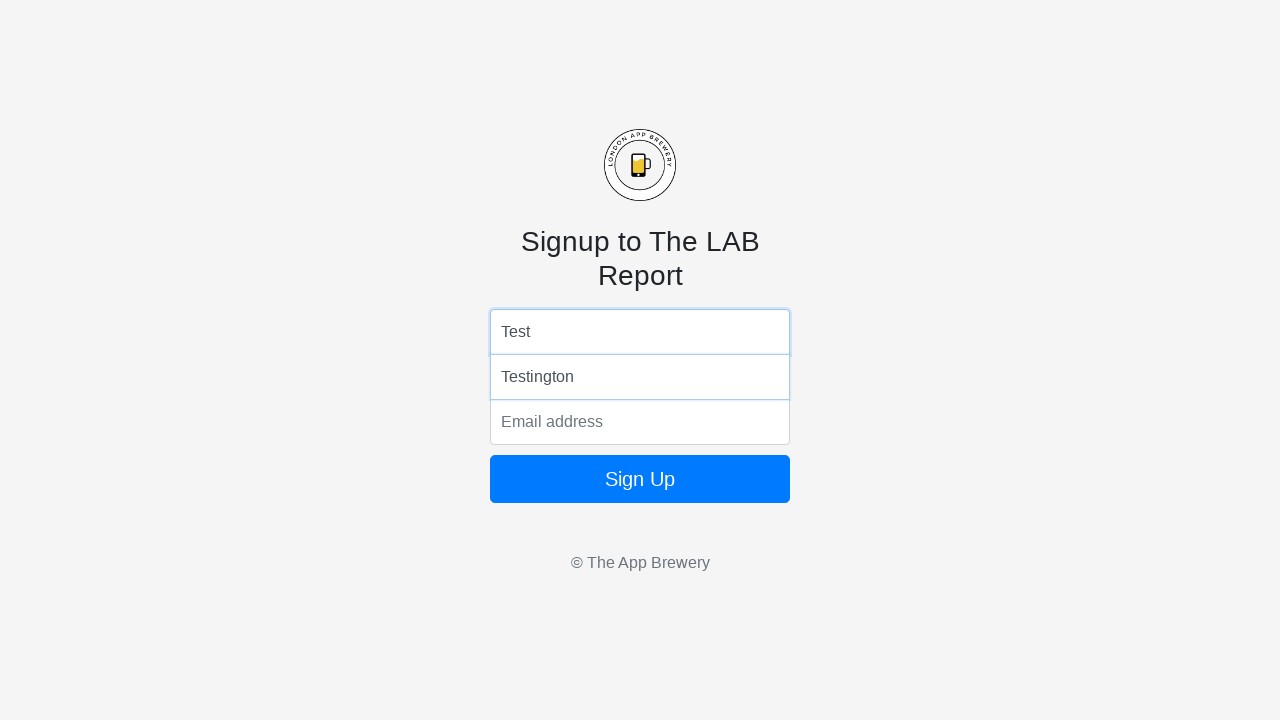

Filled email field with 'test@example.com' on input[name='email']
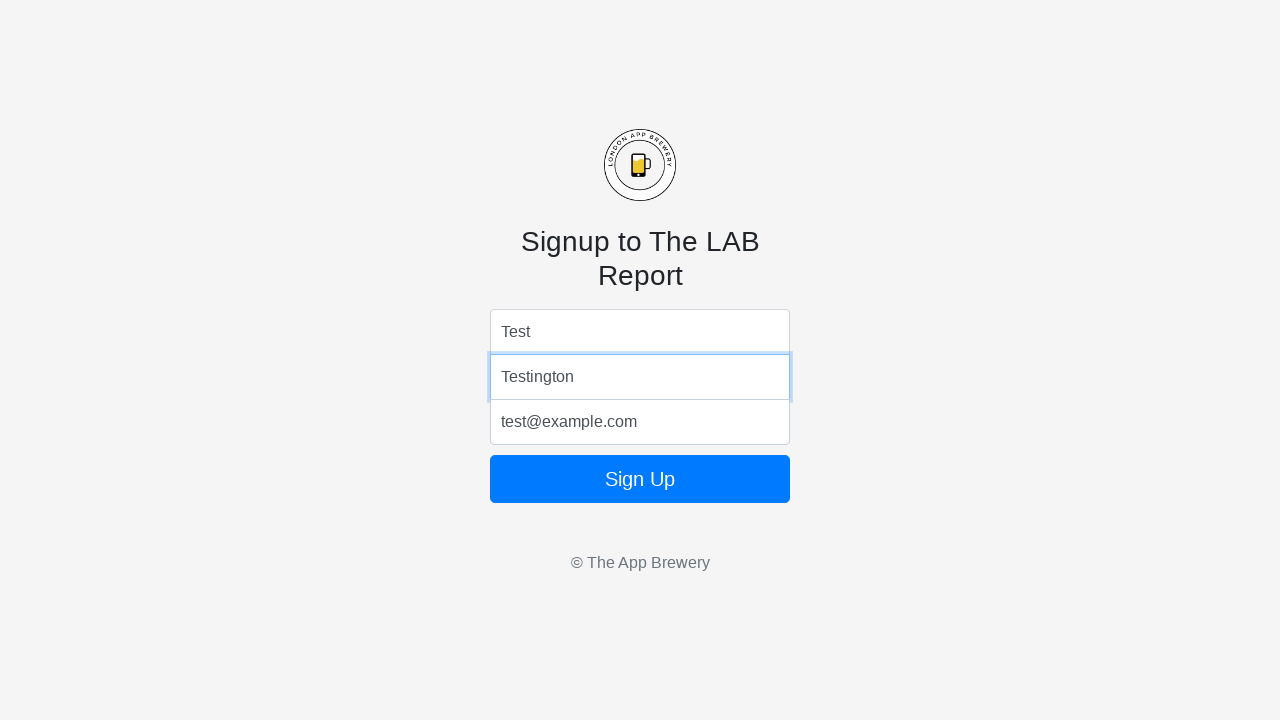

Pressed Enter to submit the form on input[name='email']
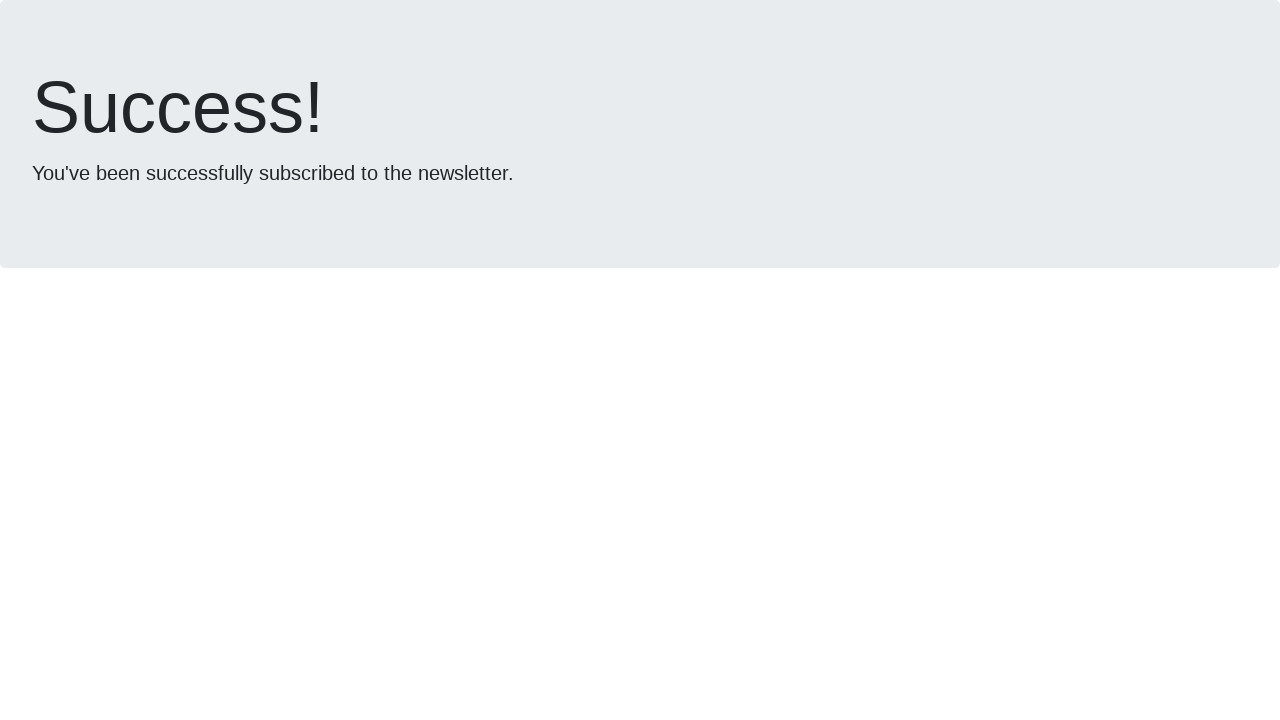

Waited 2 seconds for form submission to complete
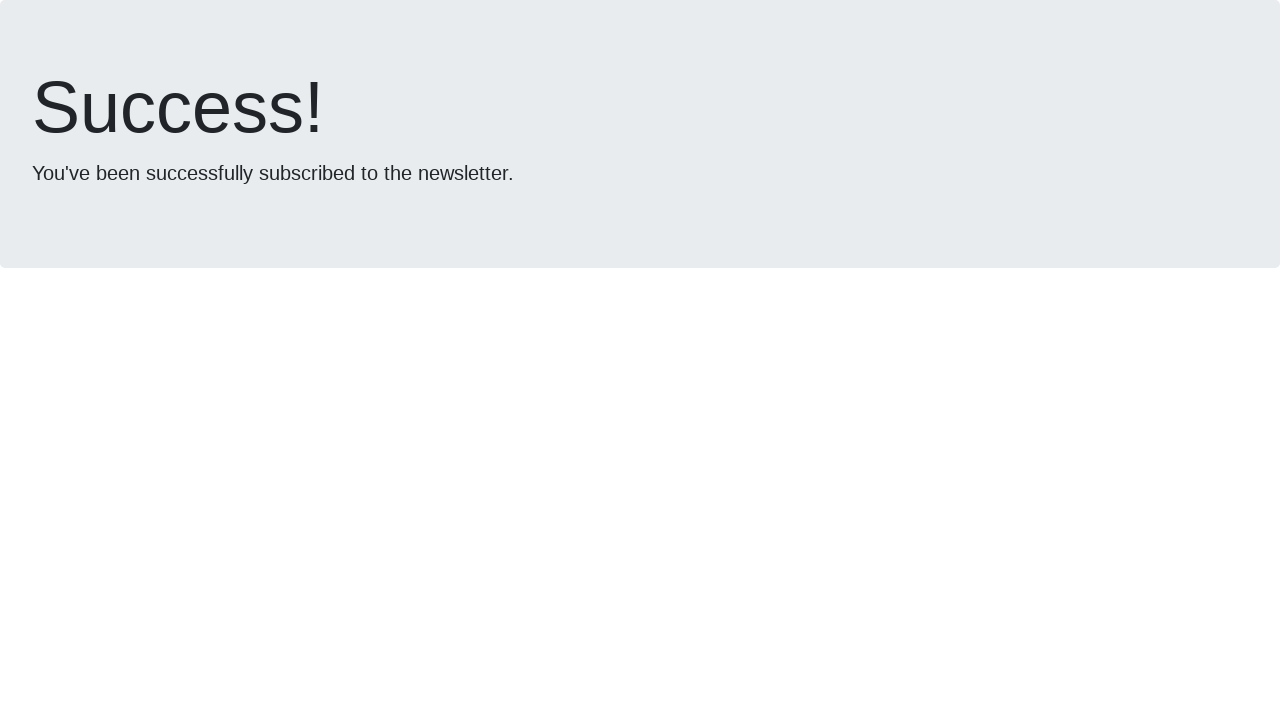

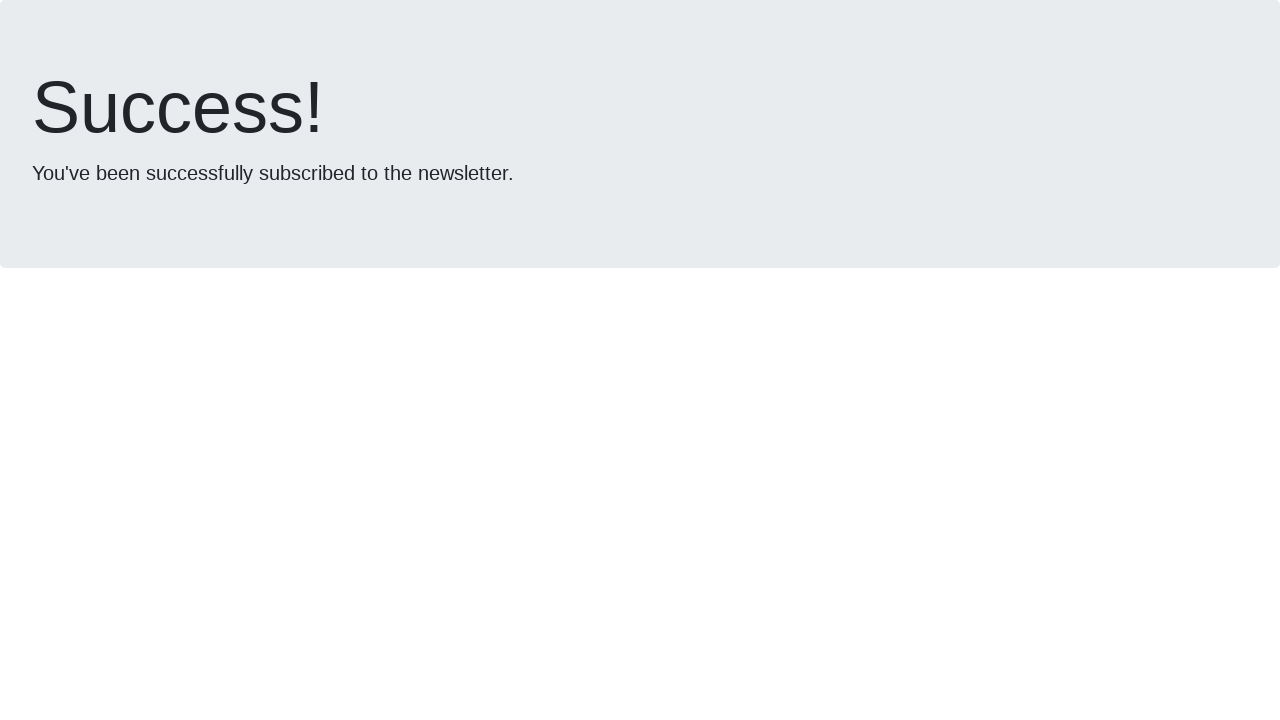